Tests successful login with valid demo credentials and navigation to inventory page

Starting URL: https://www.saucedemo.com/

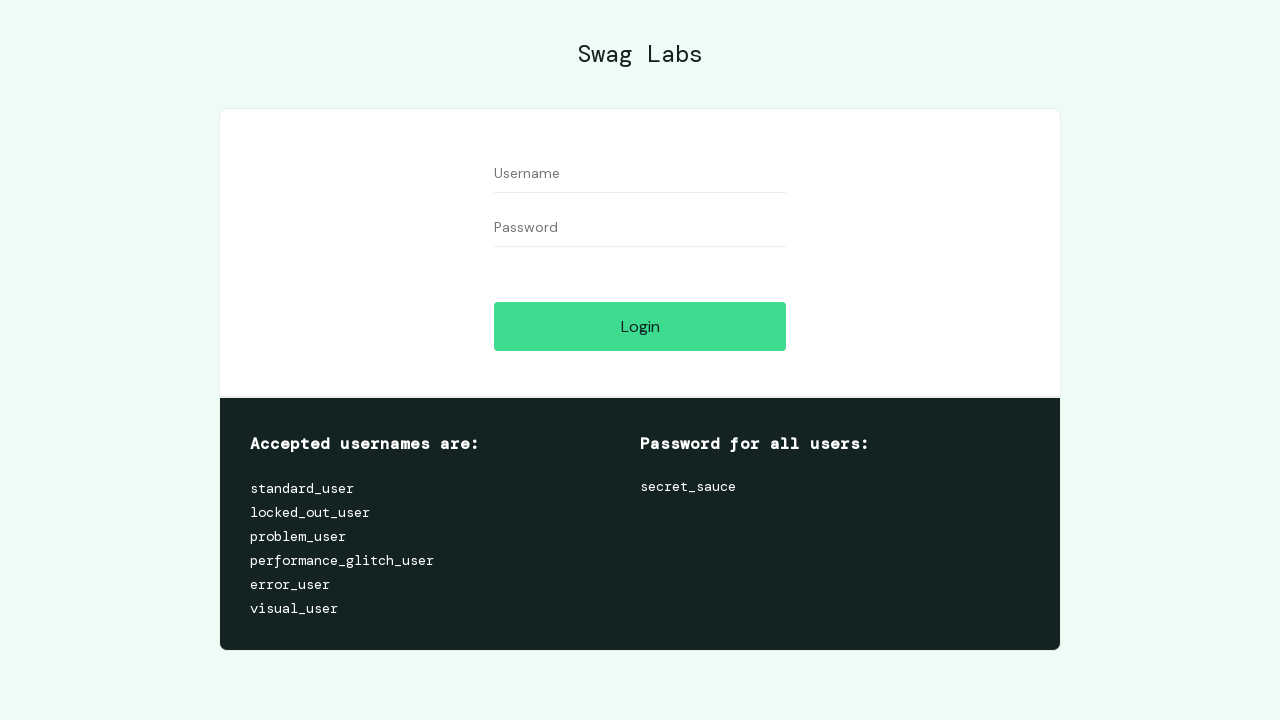

Filled username field with 'standard_user' on #user-name
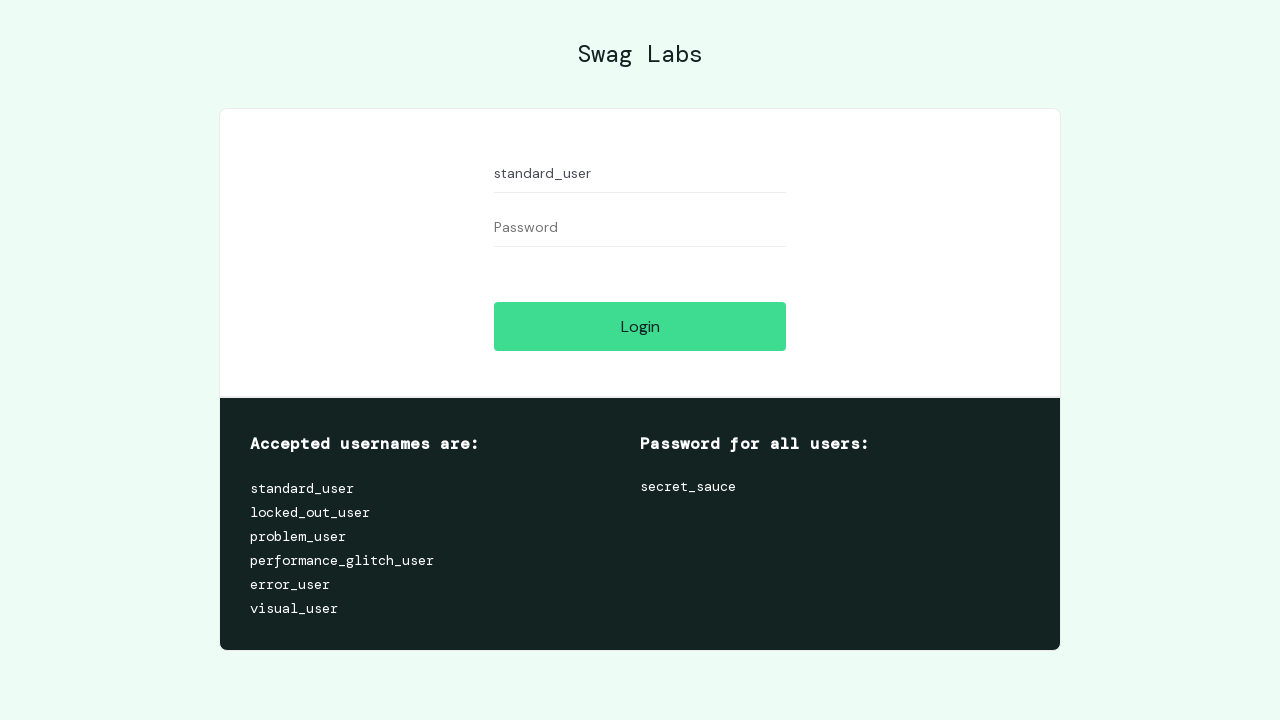

Filled password field with 'secret_sauce' on #password
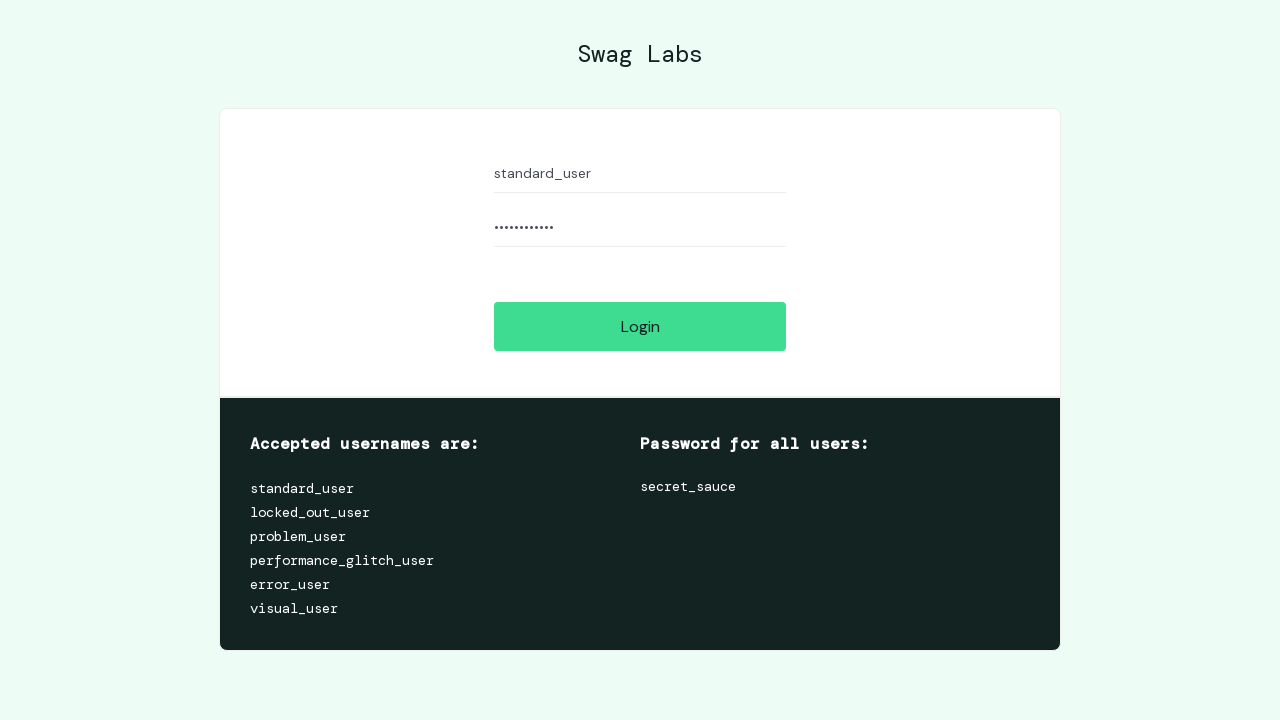

Clicked login button to authenticate with demo credentials at (640, 326) on #login-button
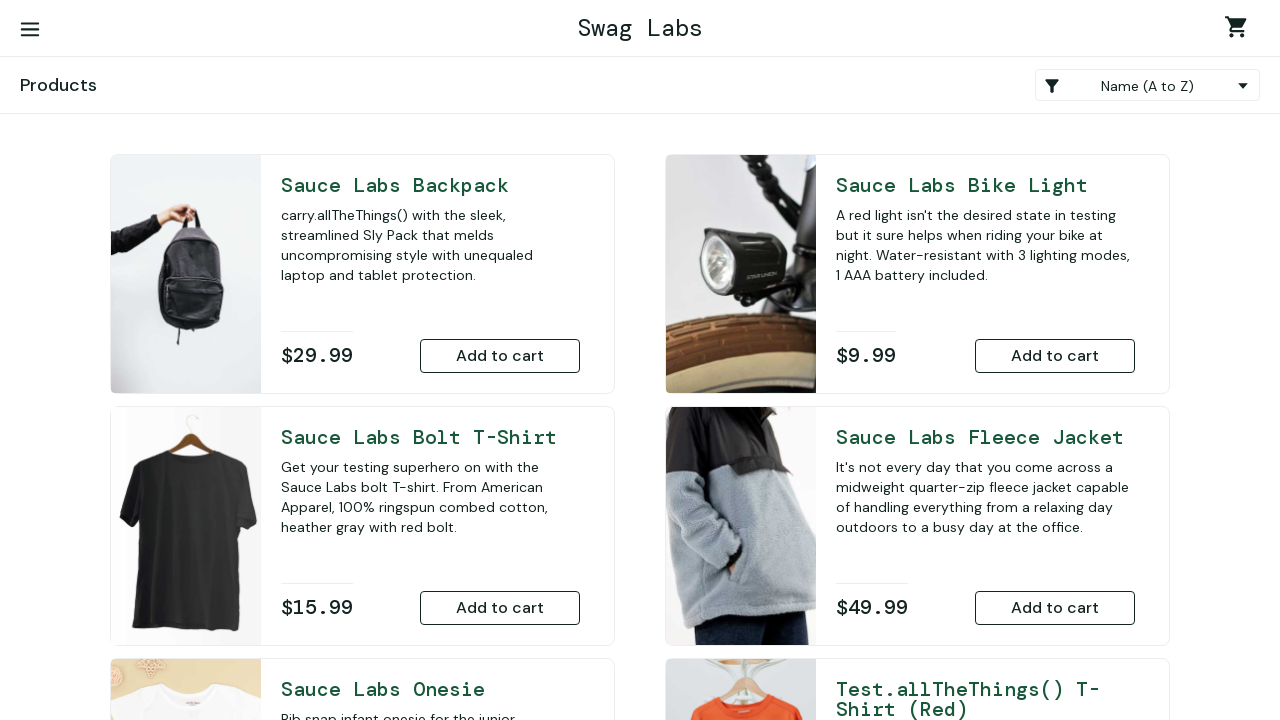

Navigated to inventory page to verify successful login
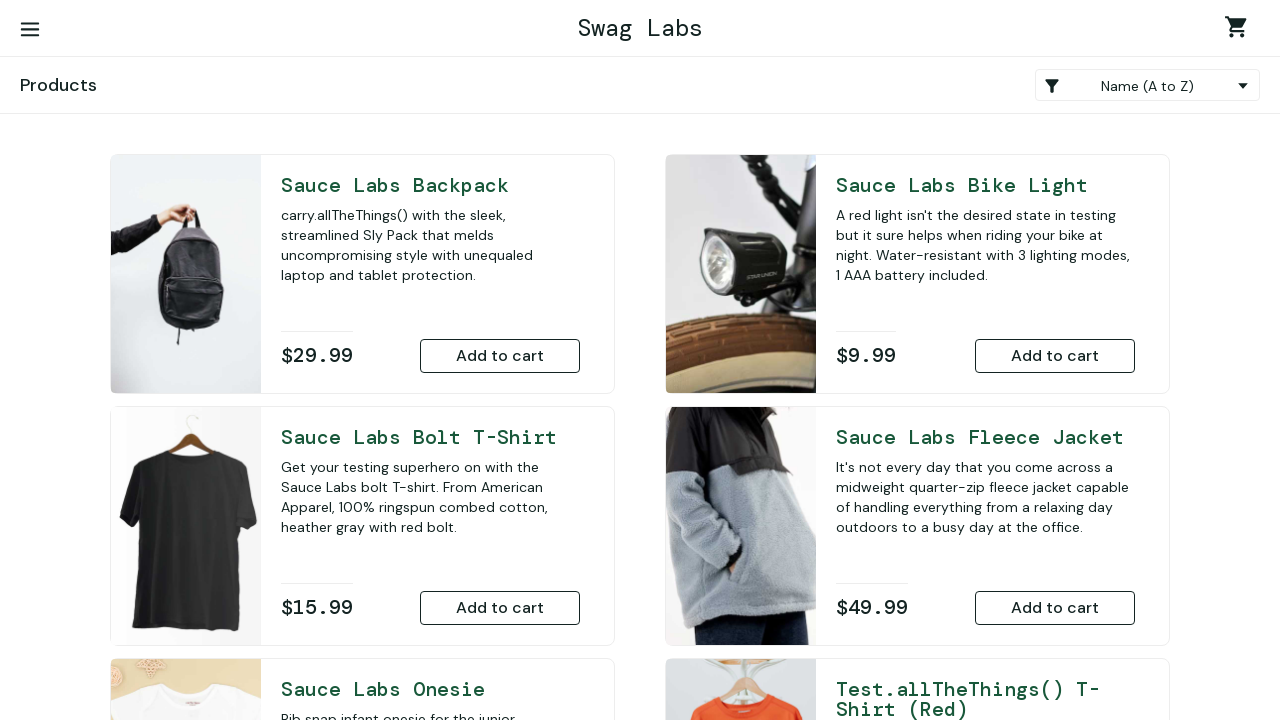

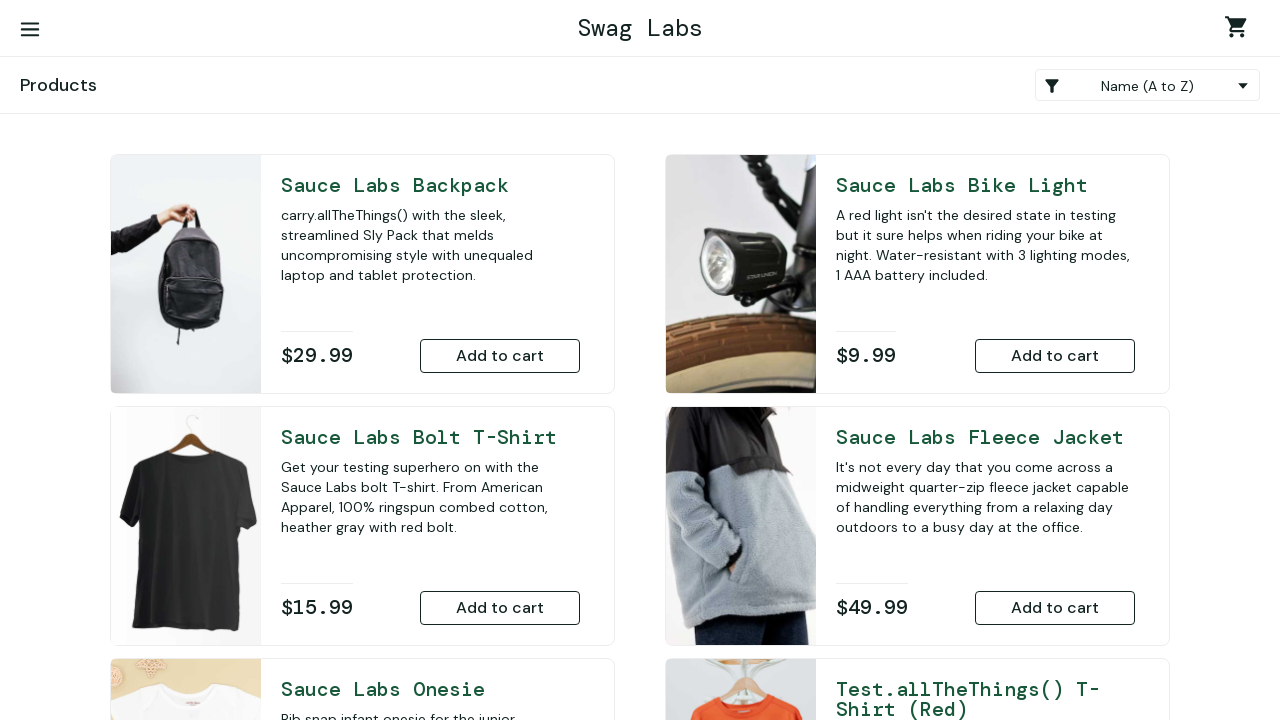